Tests drag and drop functionality on jQuery UI demo page by dragging an element to a drop target within an iframe

Starting URL: https://jqueryui.com/droppable/

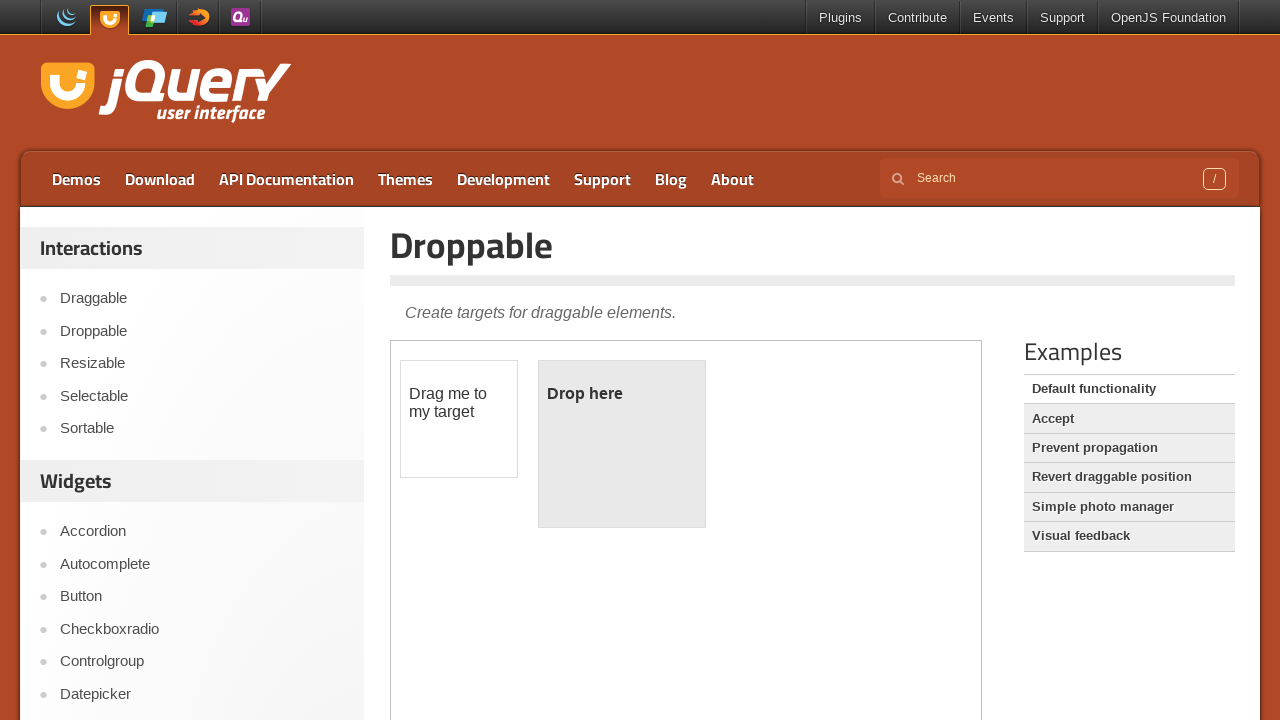

Located the demo iframe
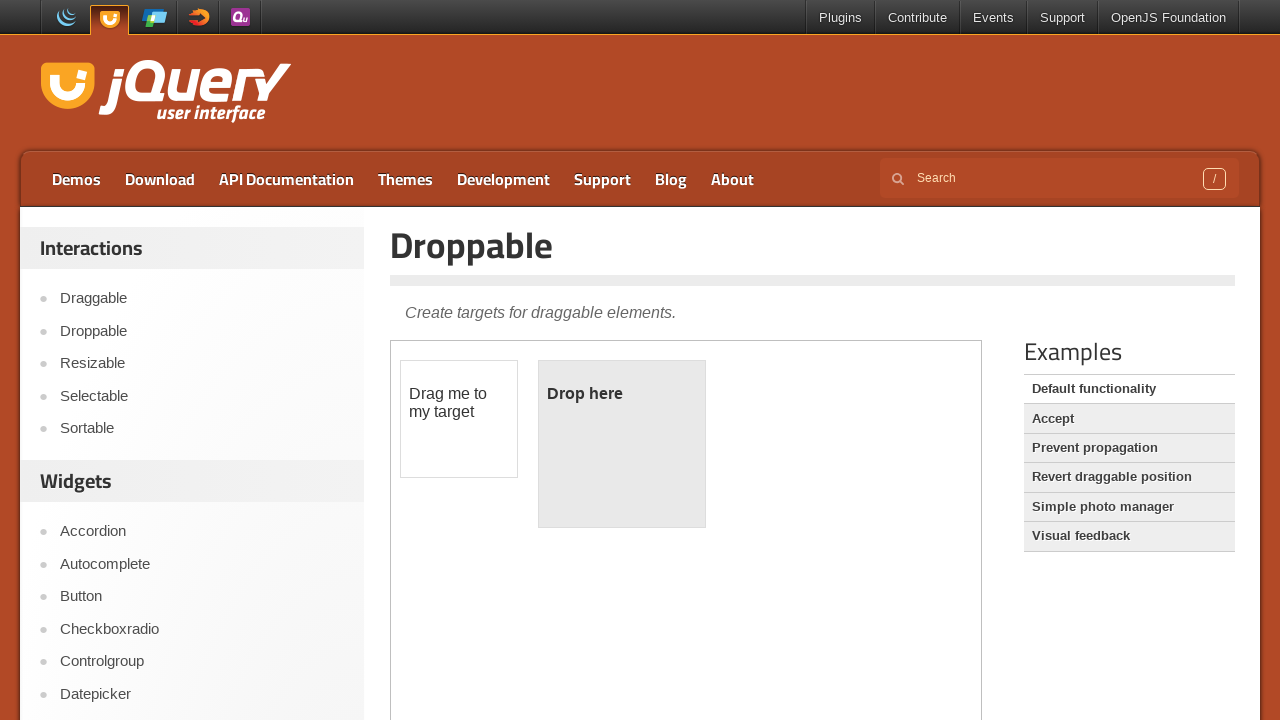

Located the draggable element 'Drag me to my target'
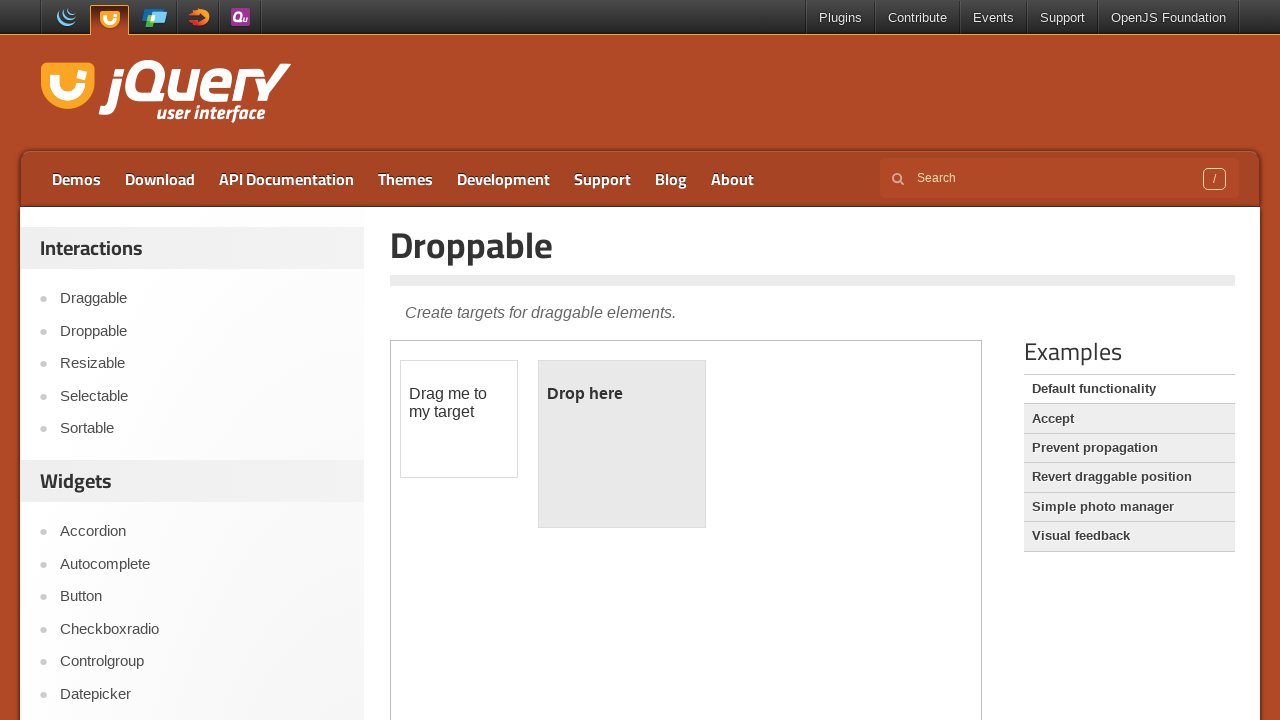

Located the droppable target 'Drop here'
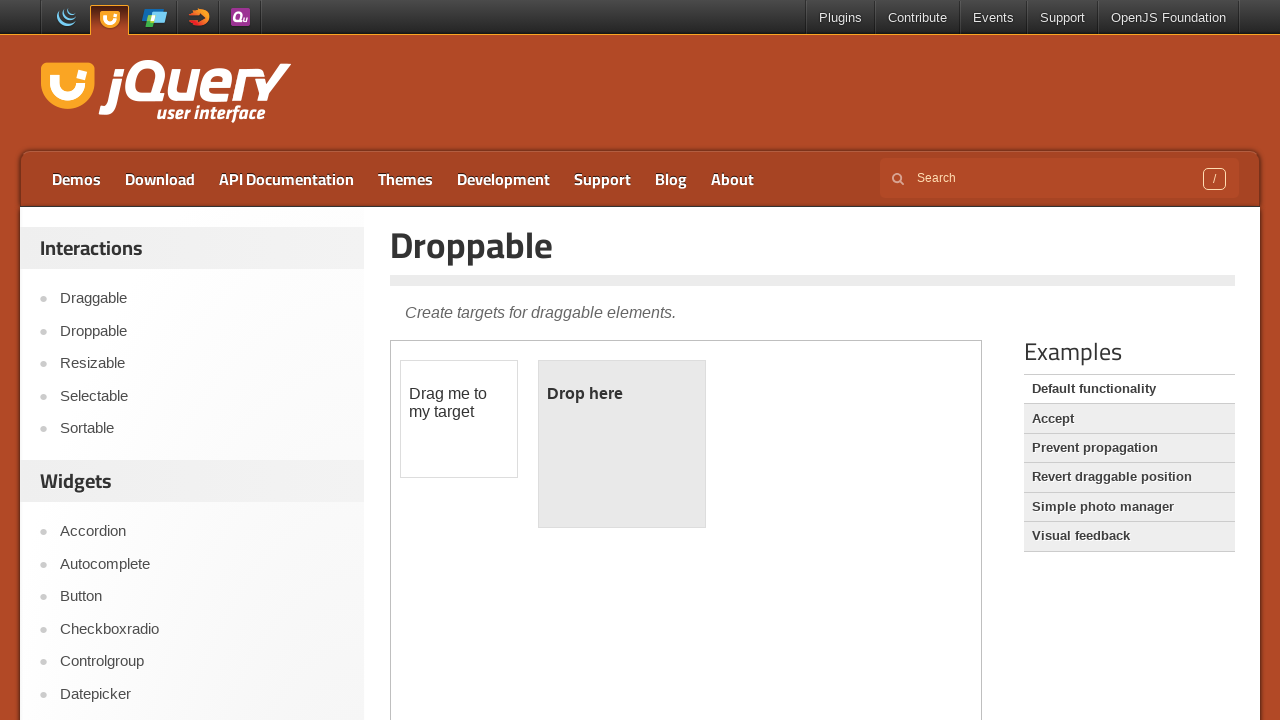

Performed drag and drop action - dragged element to drop target at (622, 394)
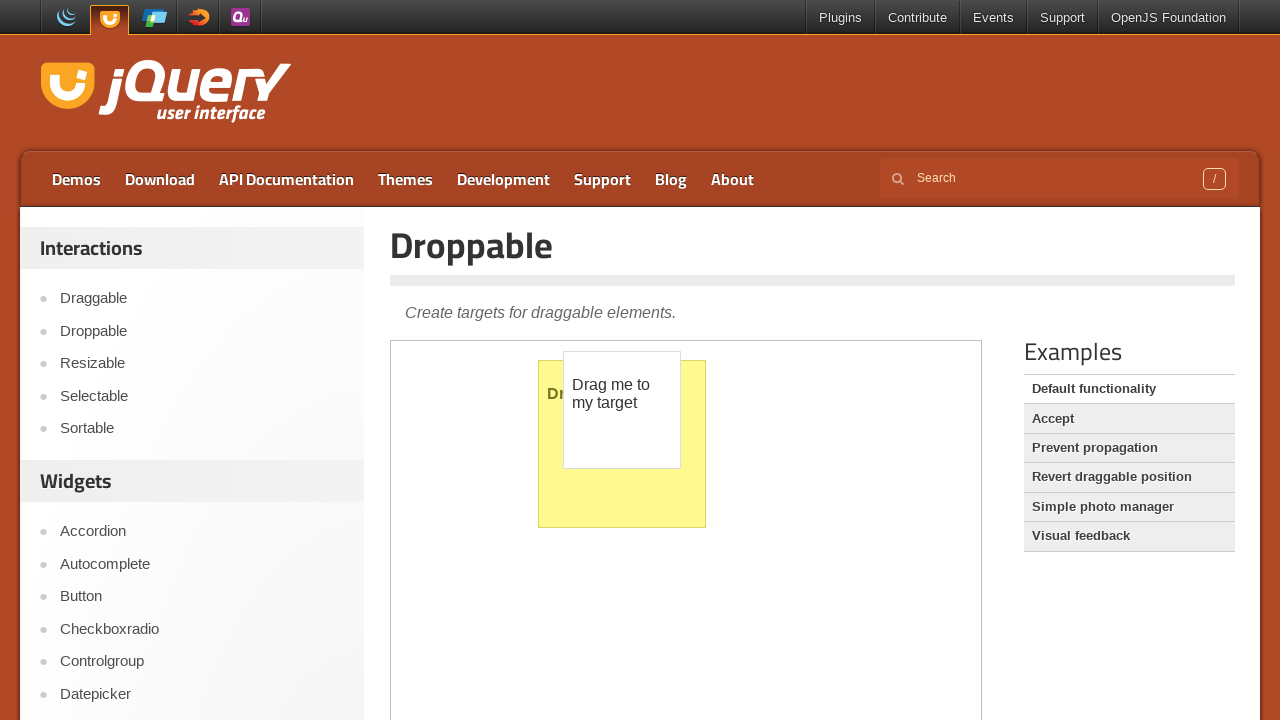

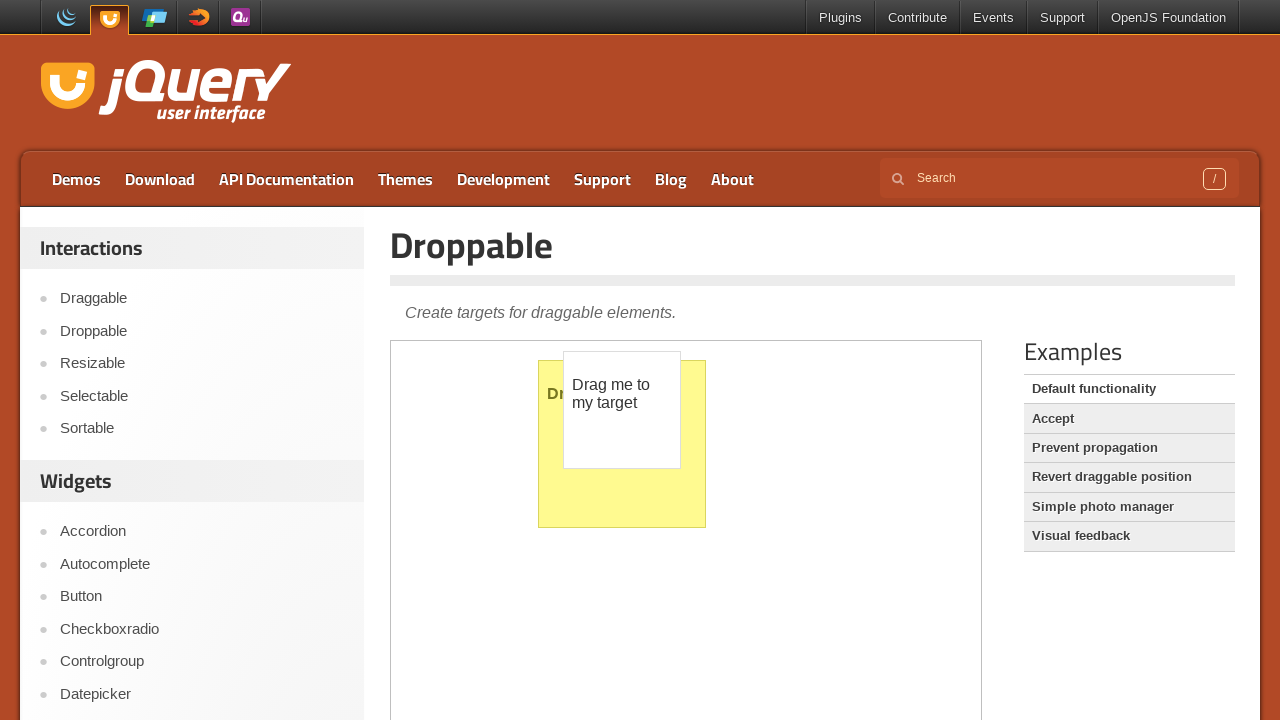